Tests login form validation by clicking Login button without entering credentials and verifying the error message is displayed

Starting URL: https://www.sharelane.com/cgi-bin/main.py

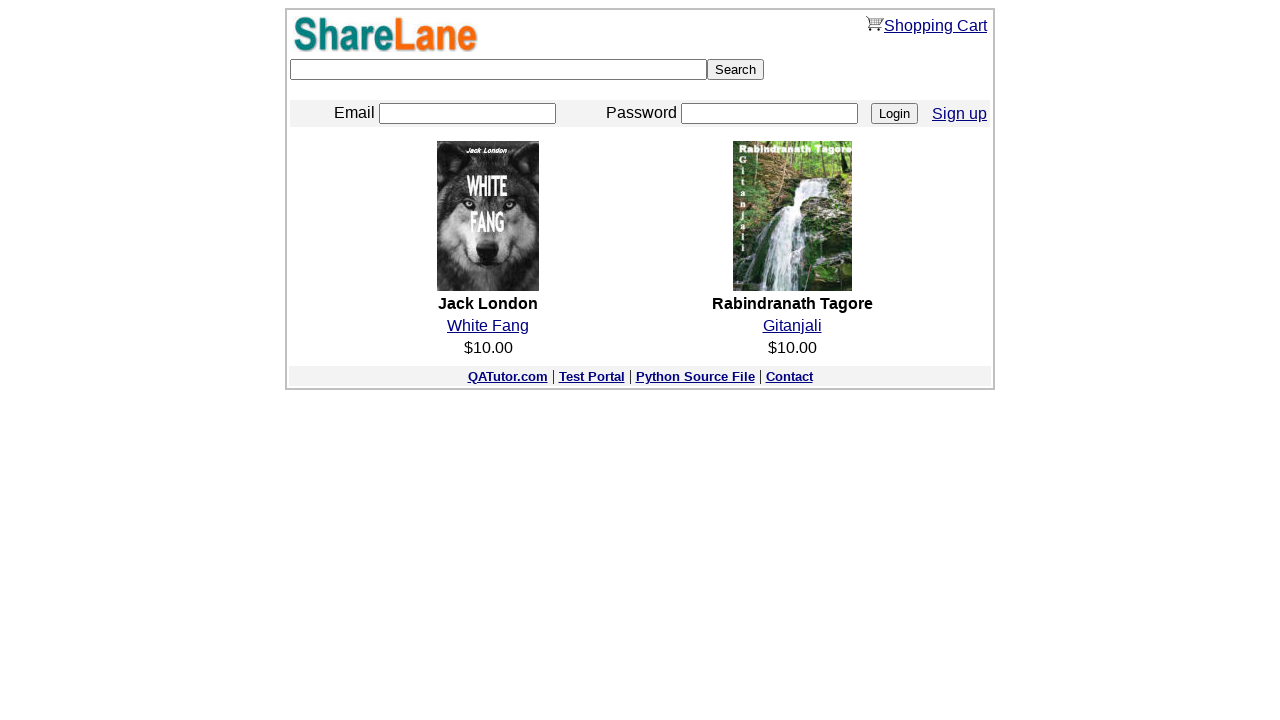

Clicked Login button without entering credentials at (894, 114) on [value=Login]
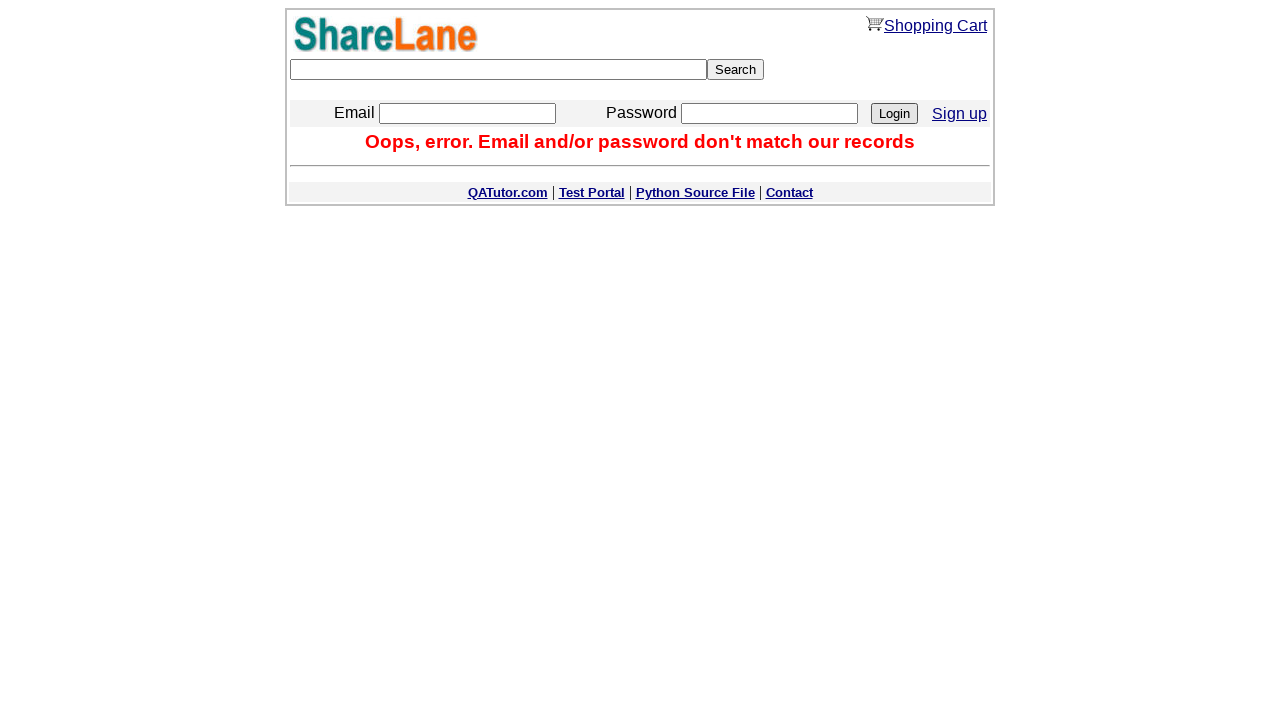

Located error message element
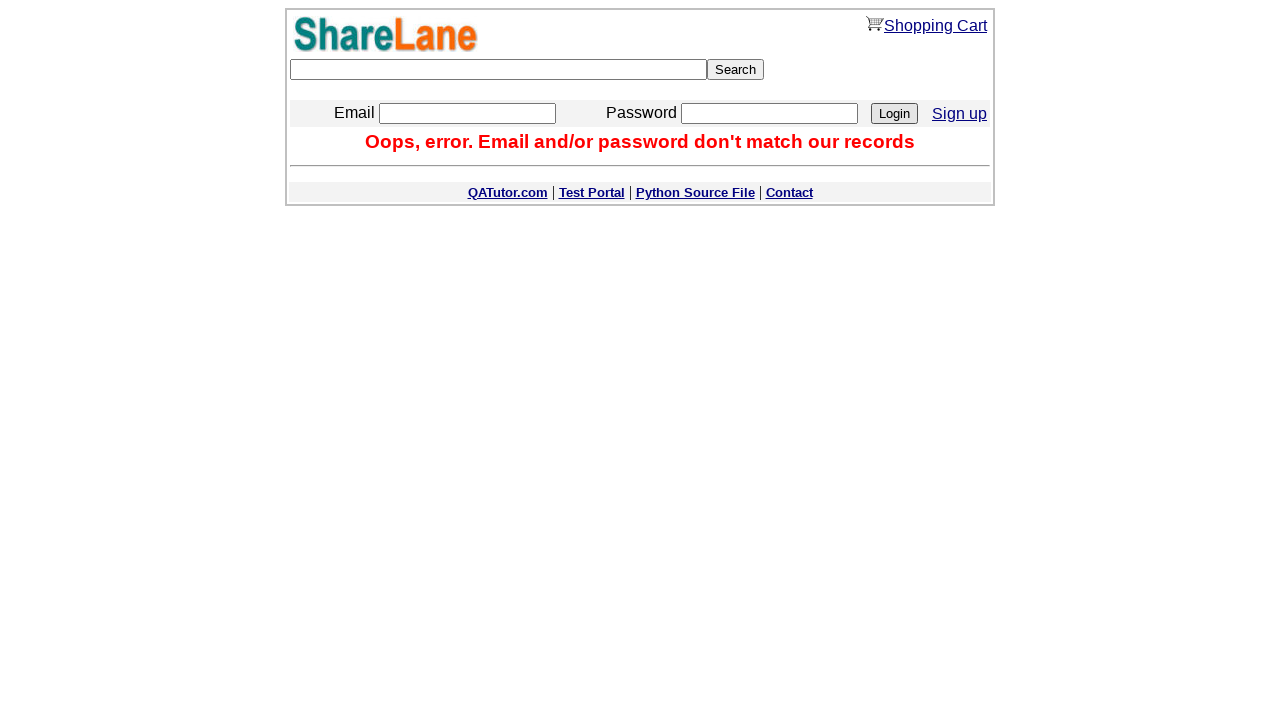

Error message is displayed - form validation confirmed
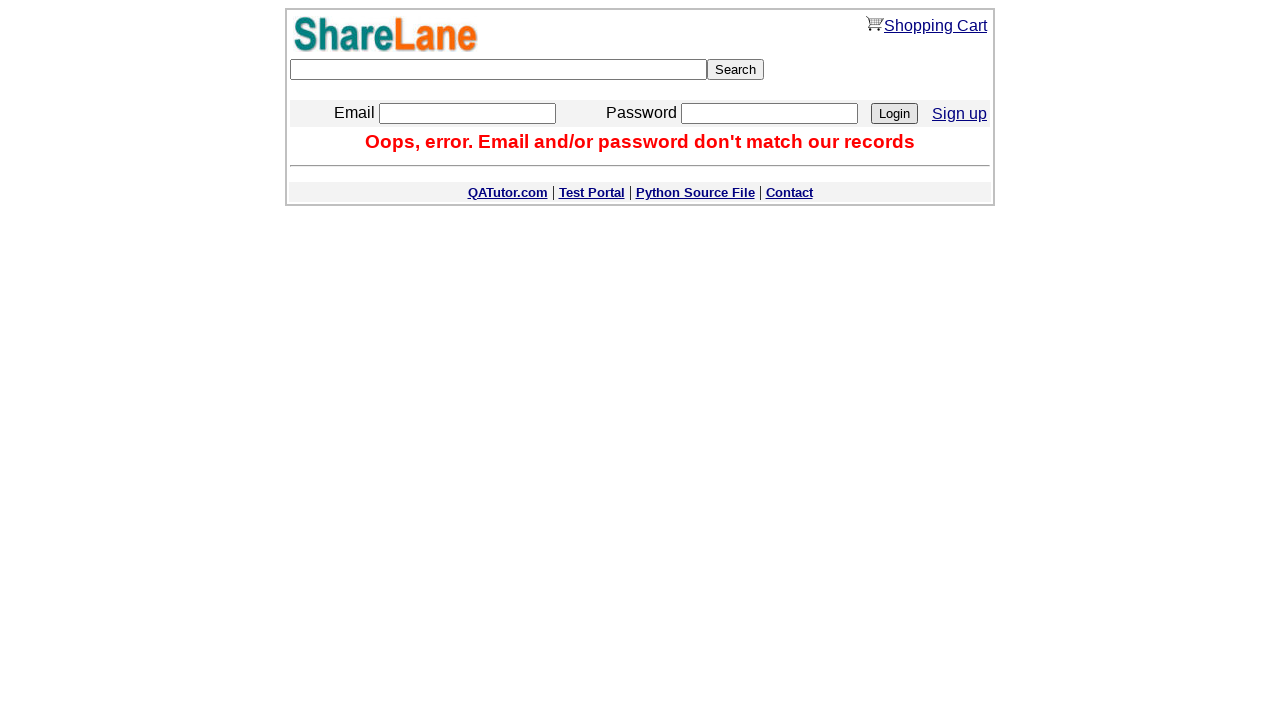

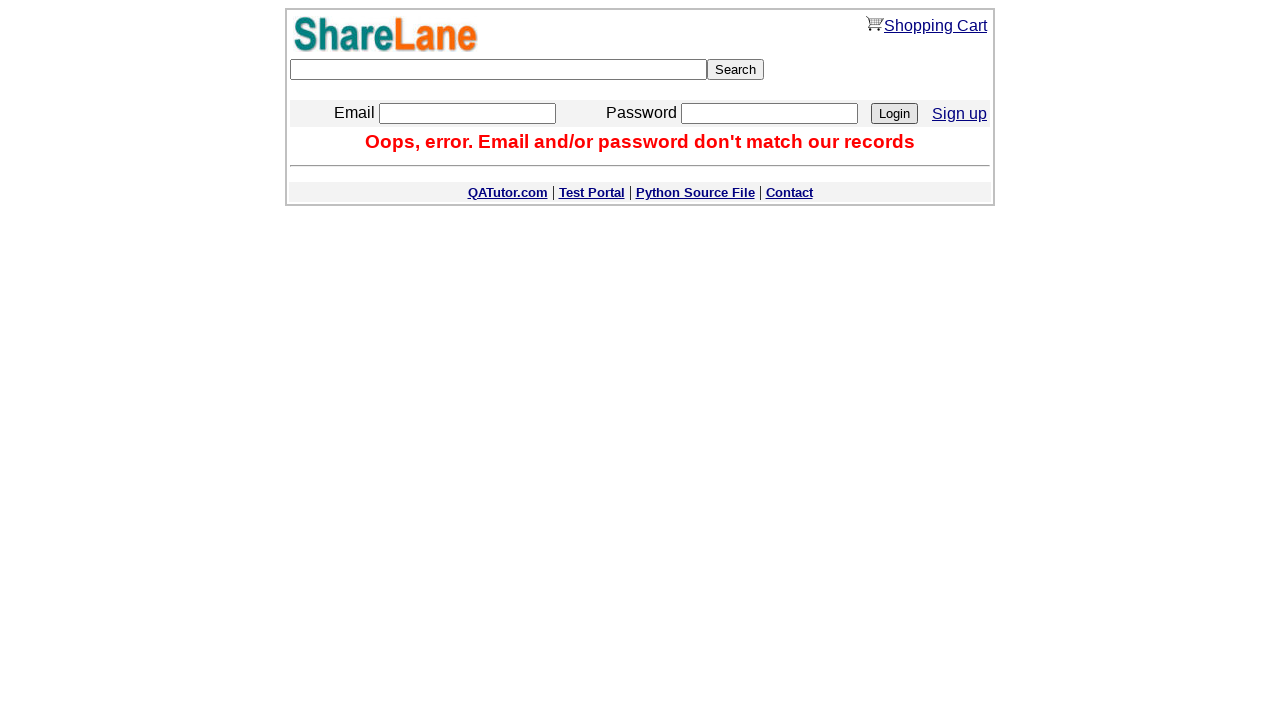